Tests radio button interactions on a demo QA site by clicking on Yes and No radio buttons and verifying their selection states

Starting URL: https://demoqa.com/radio-button

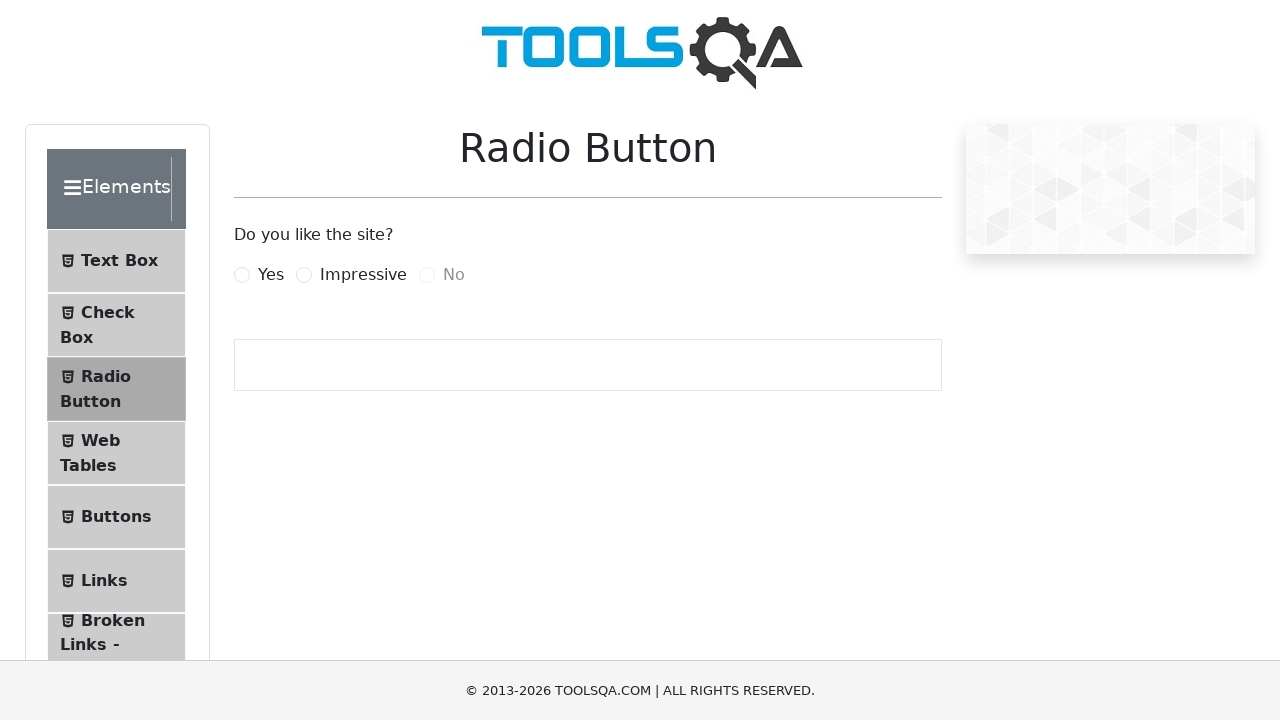

Waited for radio buttons to be visible
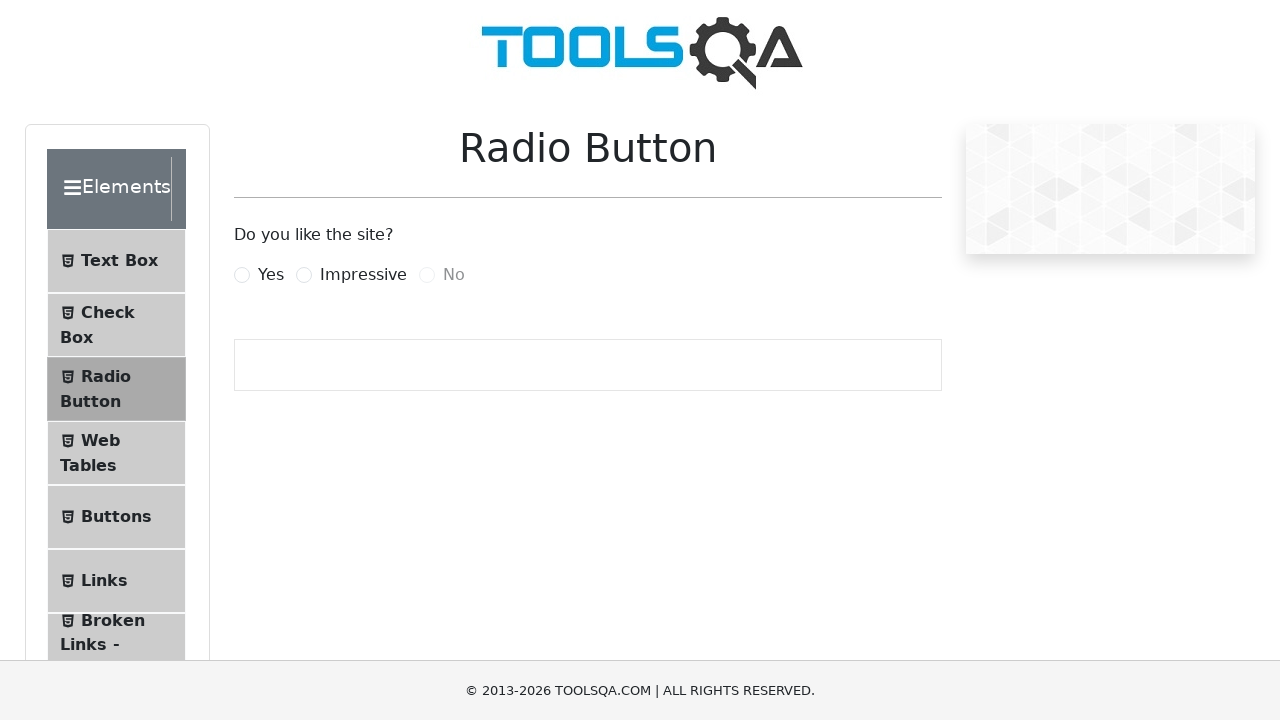

Located Yes radio button element
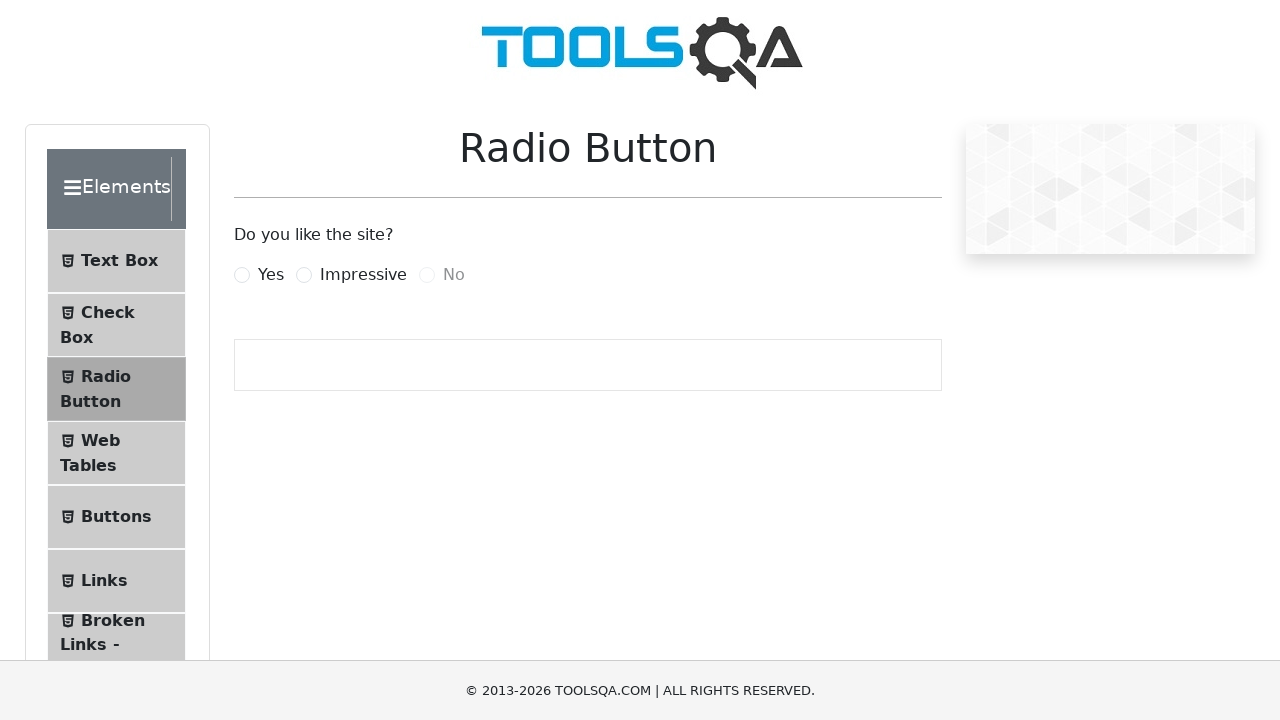

Located No radio button element
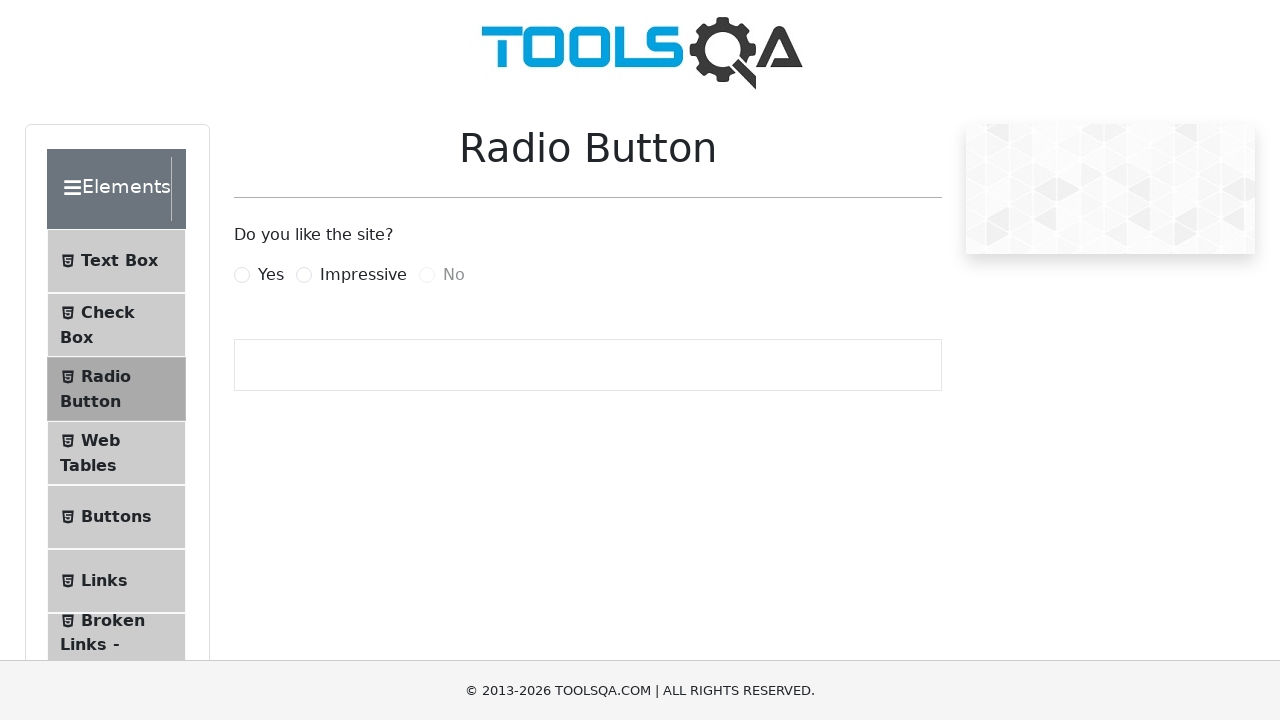

Clicked Yes radio button label at (271, 275) on label[for='yesRadio']
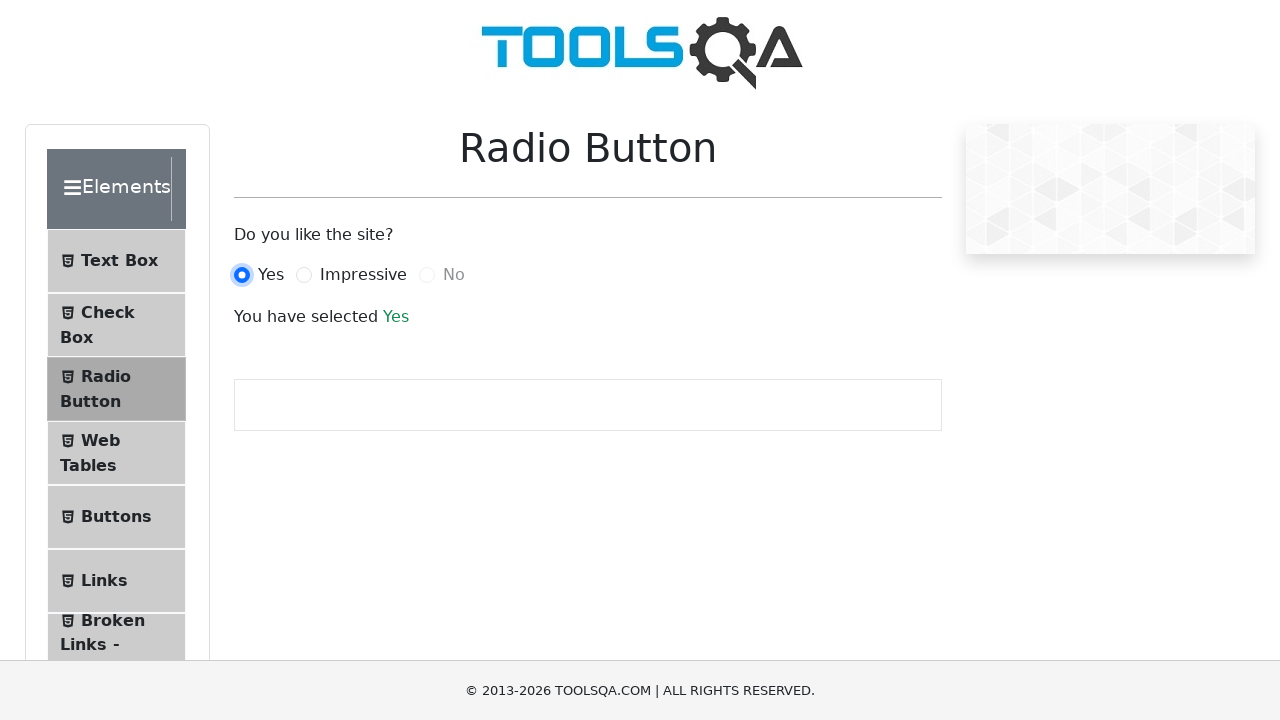

Waited for UI to update after clicking Yes
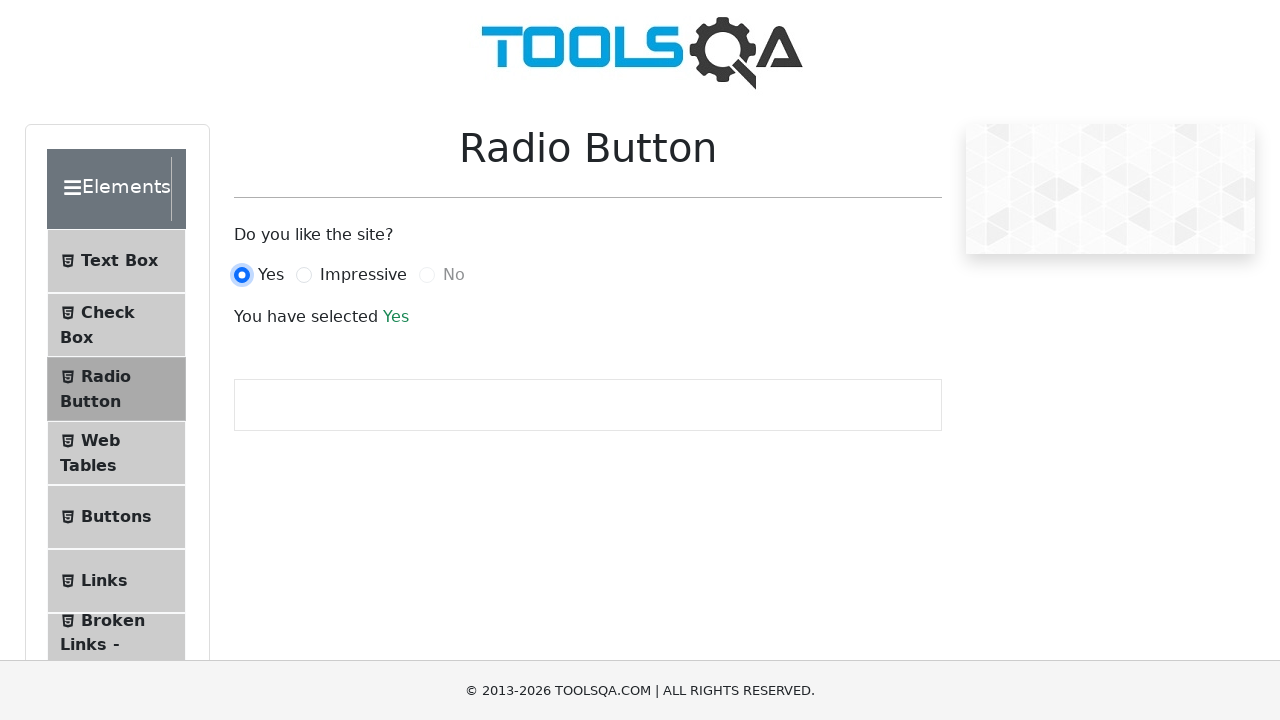

Verified success message appeared
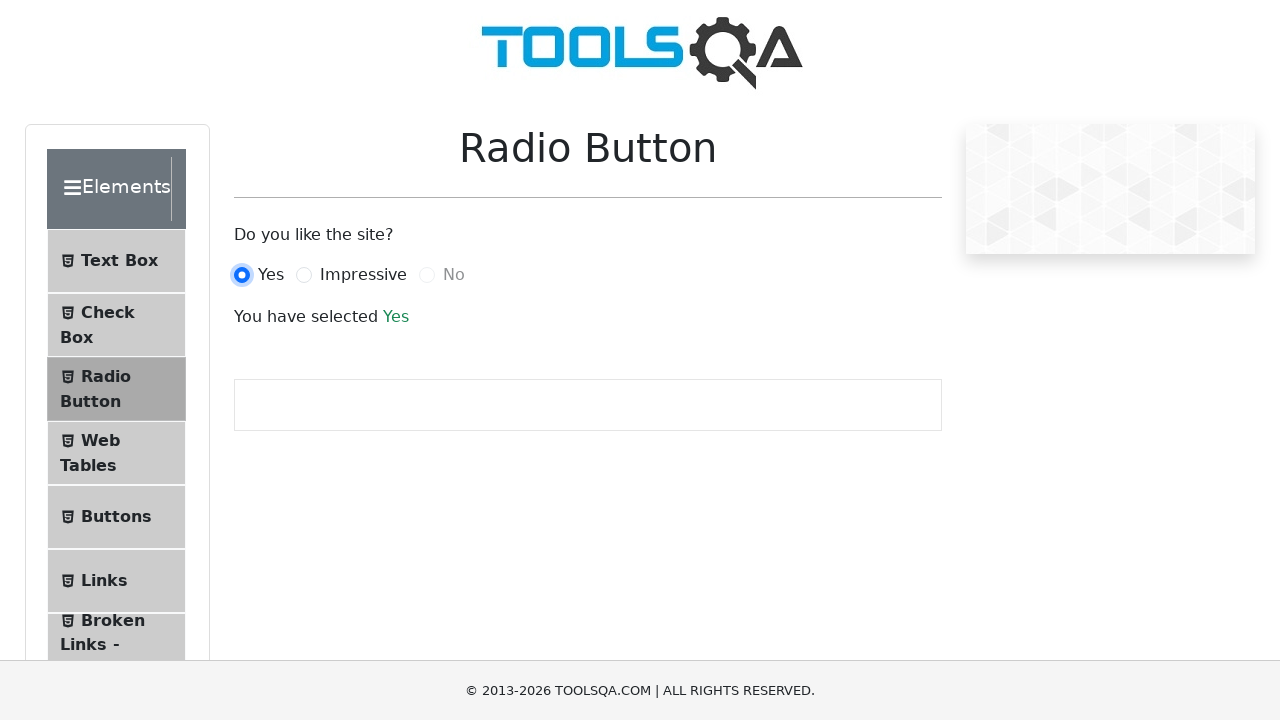

Clicked Yes radio button label again at (271, 275) on label[for='yesRadio']
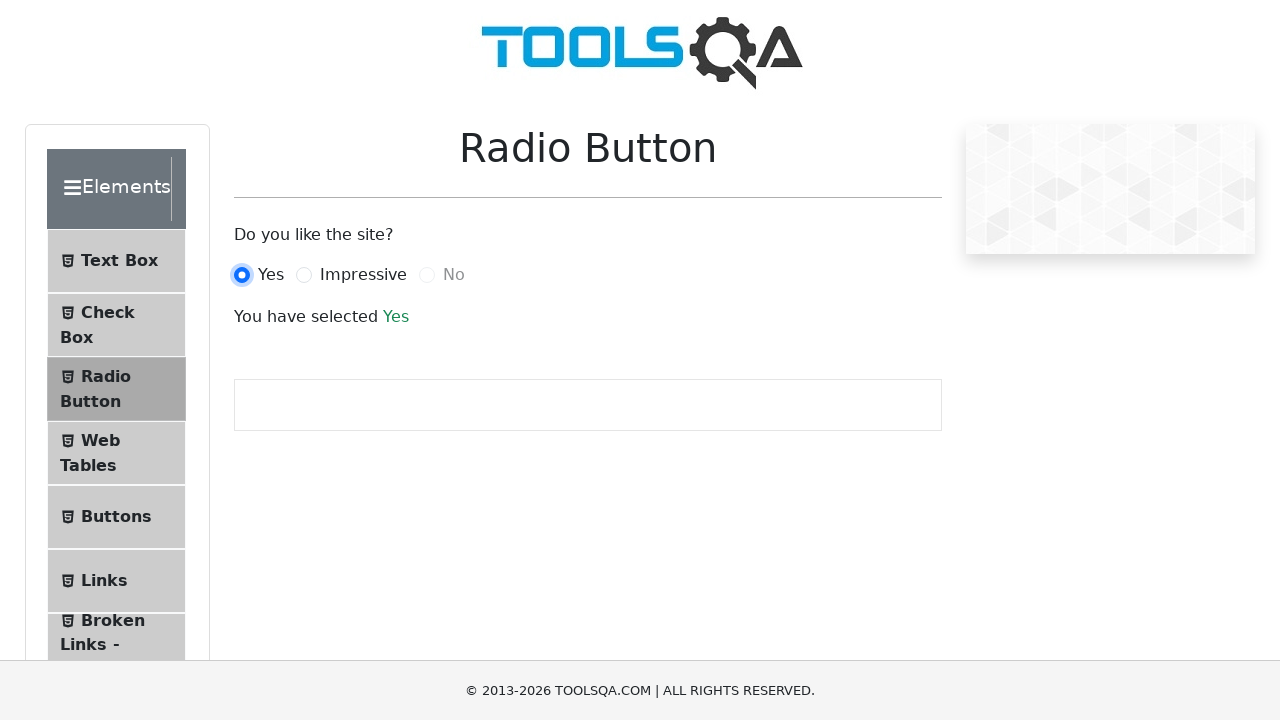

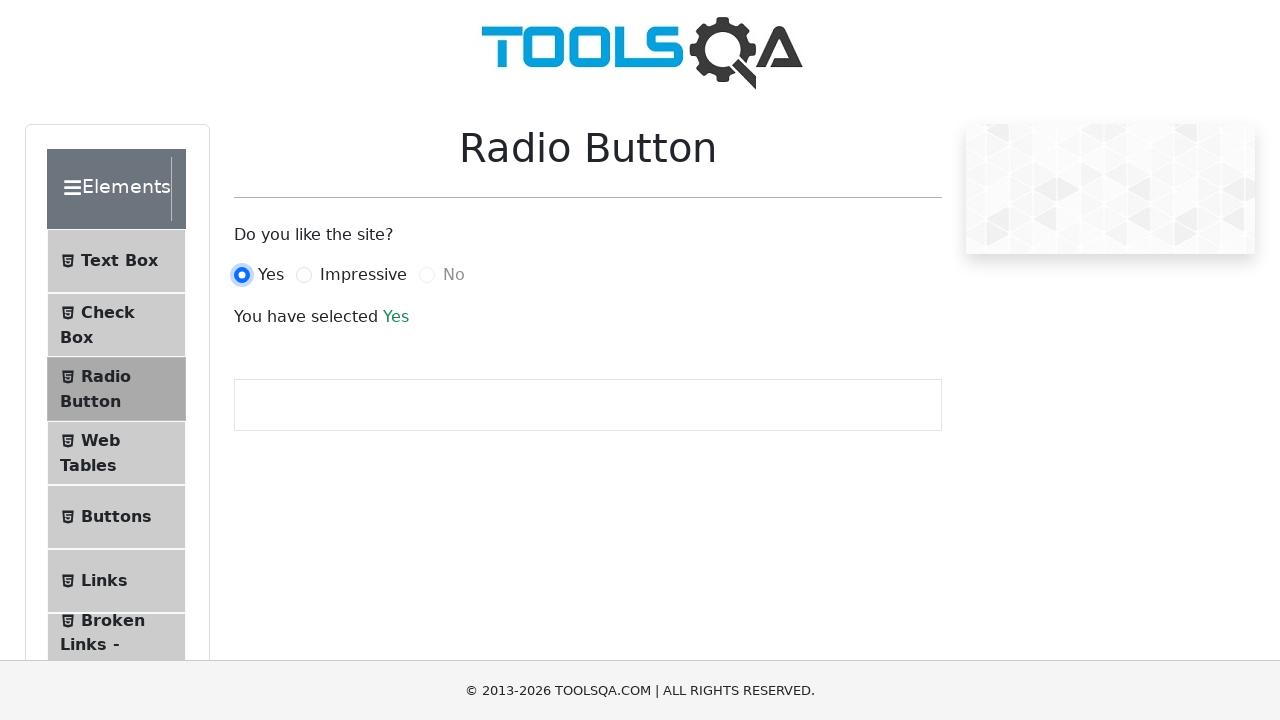